Navigates to a Selenium practice page and verifies the URL loaded correctly

Starting URL: https://www.tutorialspoint.com/selenium/practice/selenium_automation_practice.php

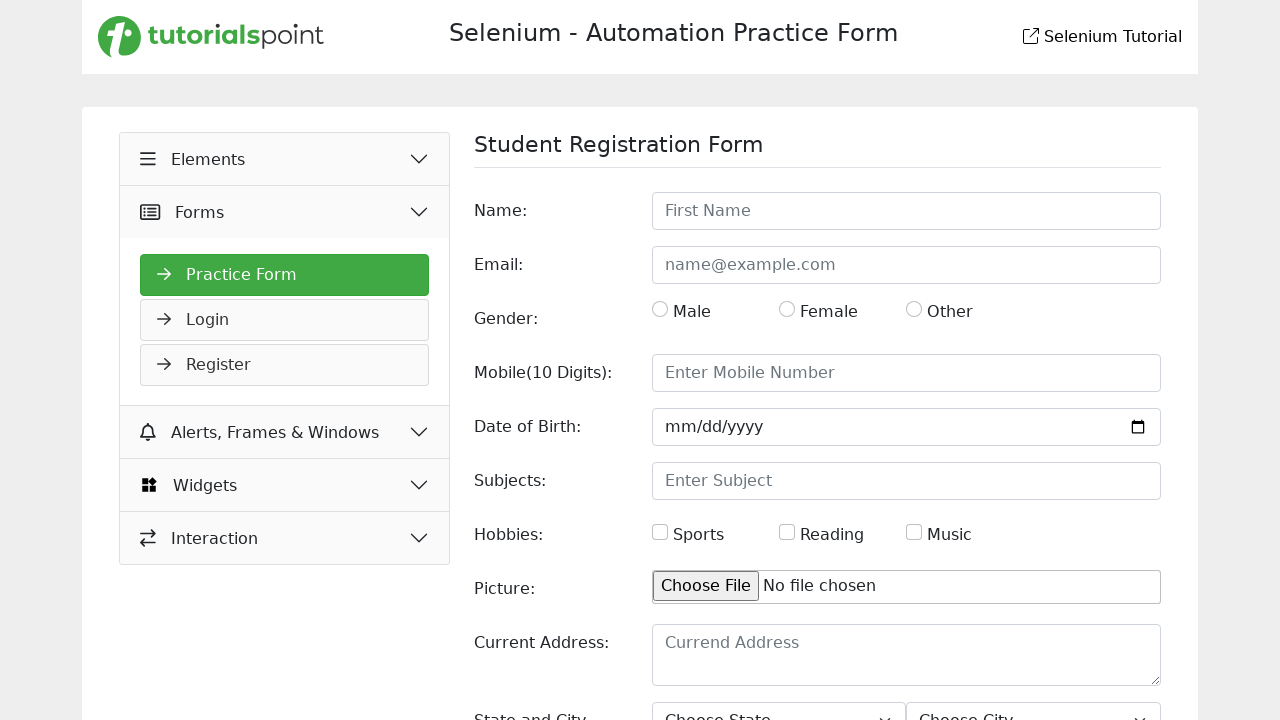

Retrieved current page URL
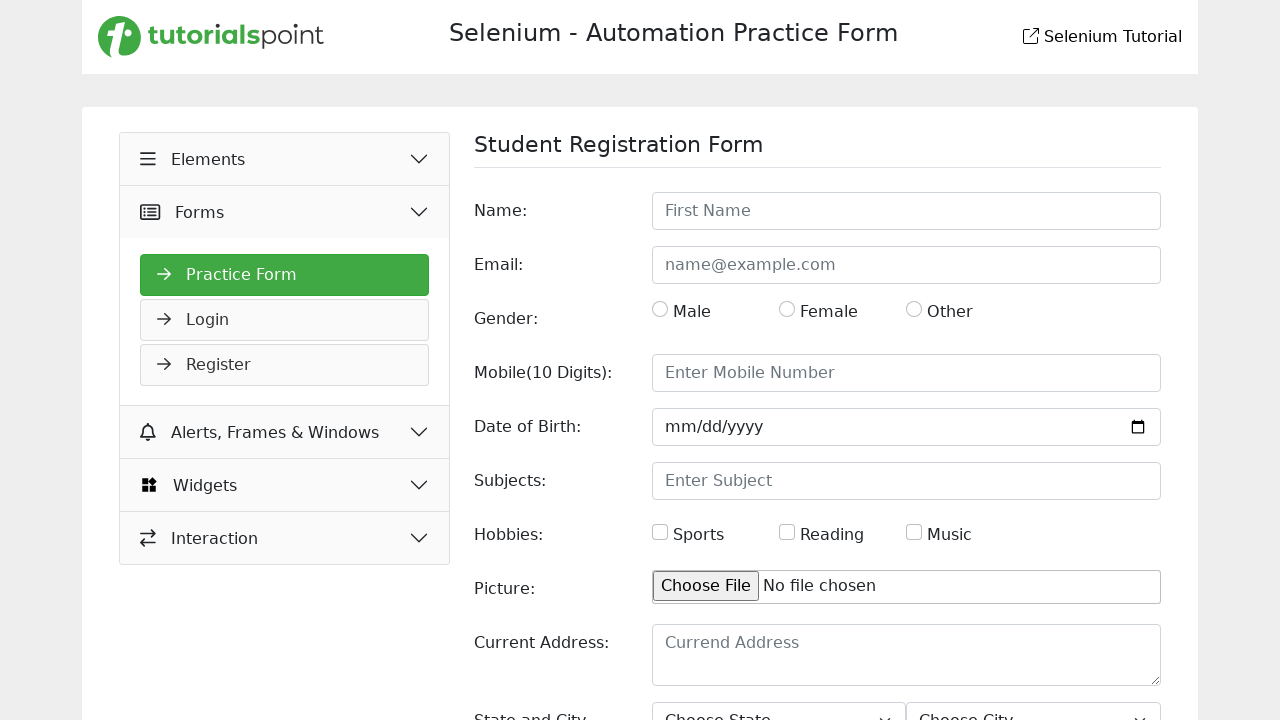

Verified URL contains 'selenium_automation_practice.php'
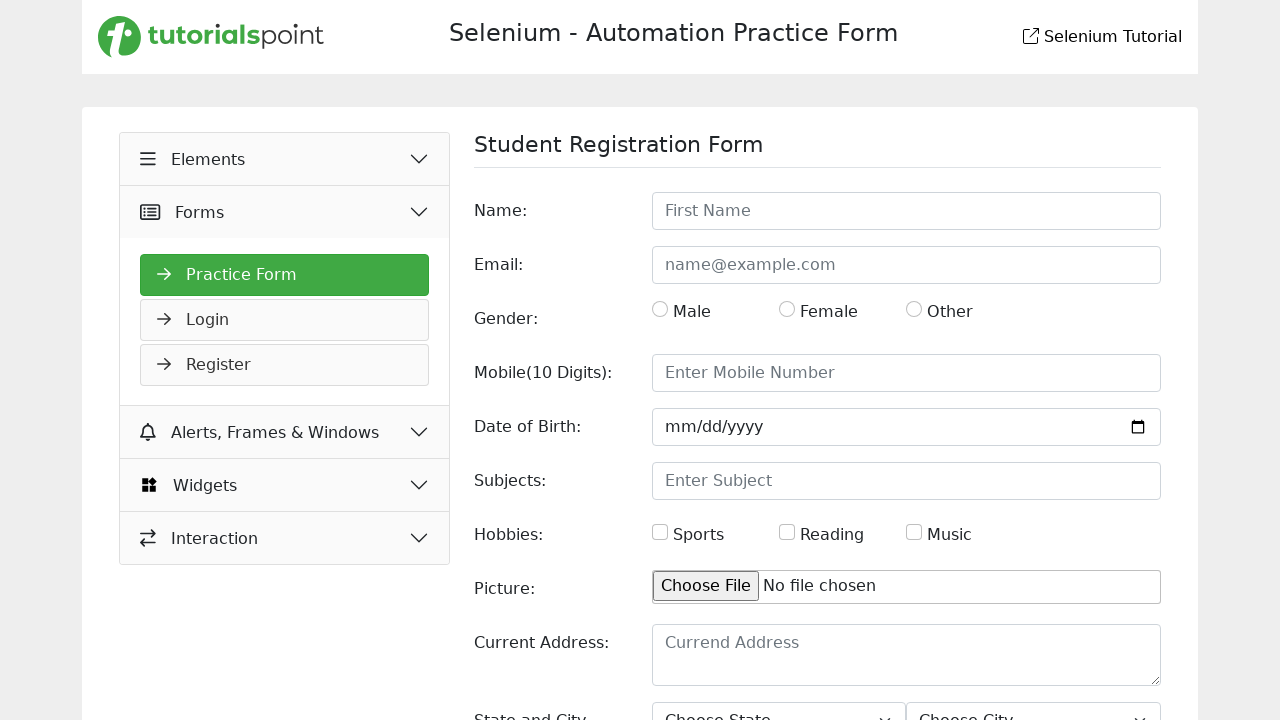

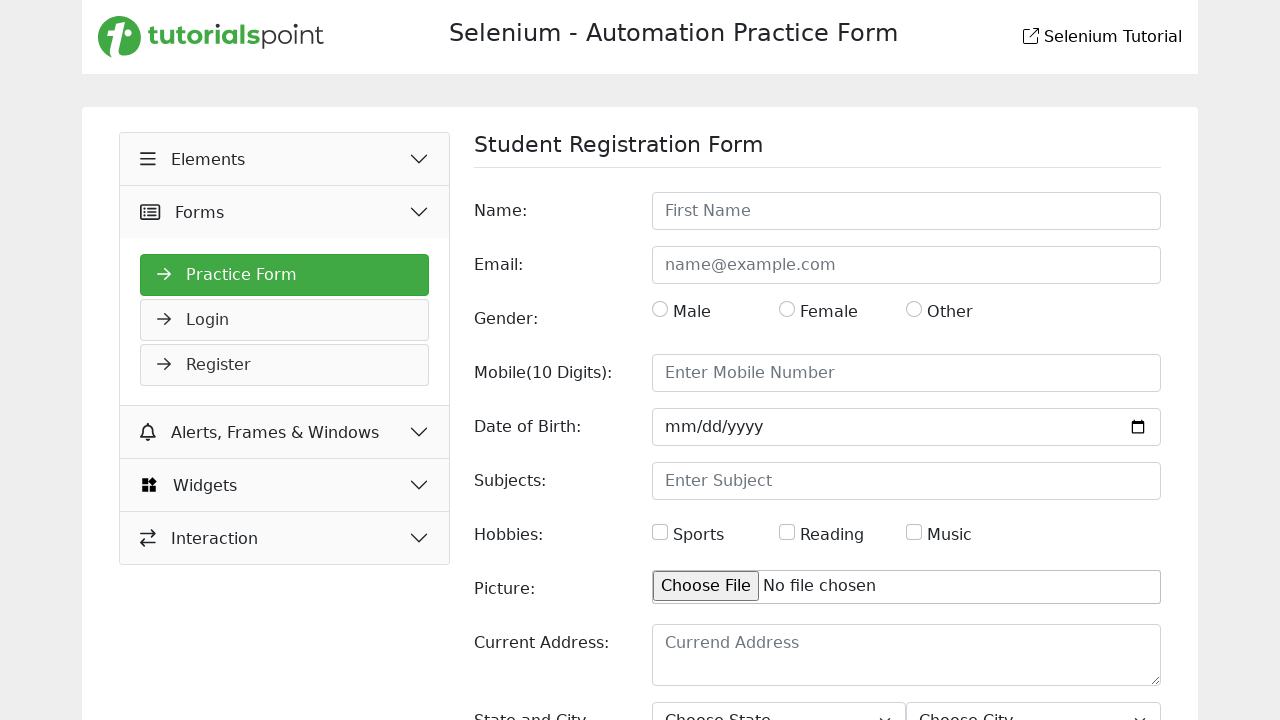